Tests search functionality and verifies that expected search result text is visible on the page

Starting URL: https://www.jw.org/en/

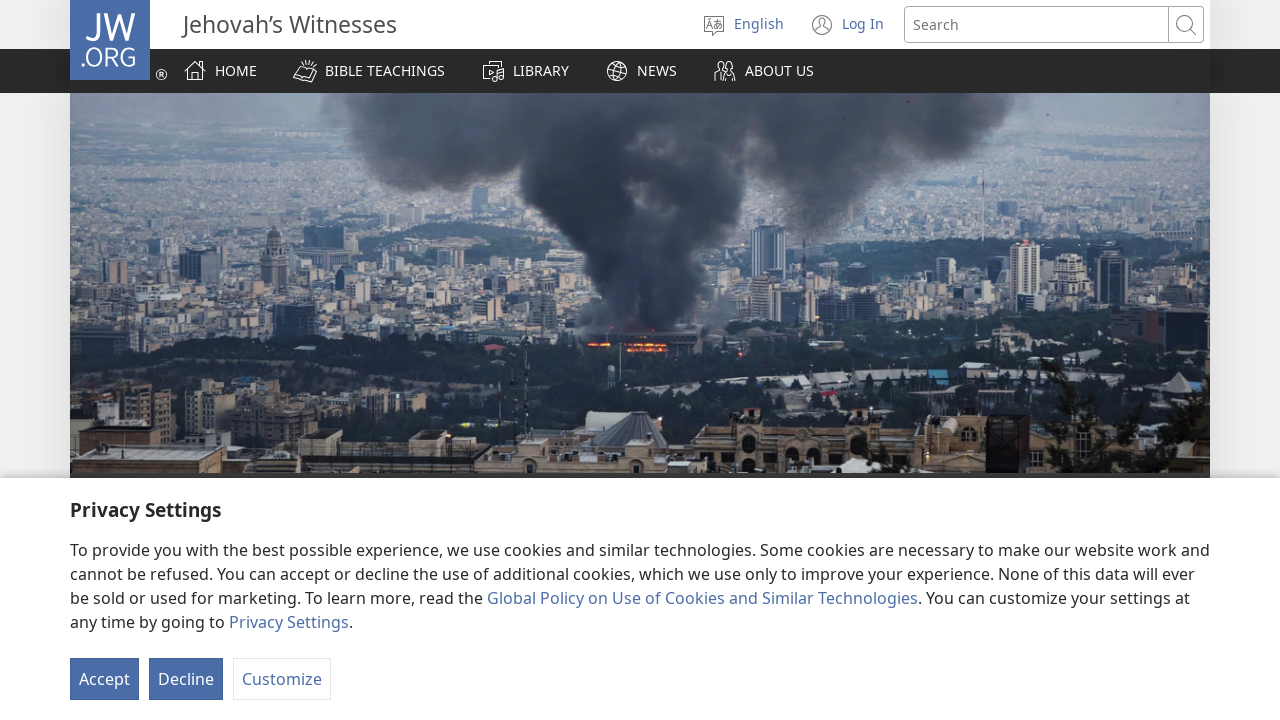

Filled search box with query 'Dead' on input[type="text"]
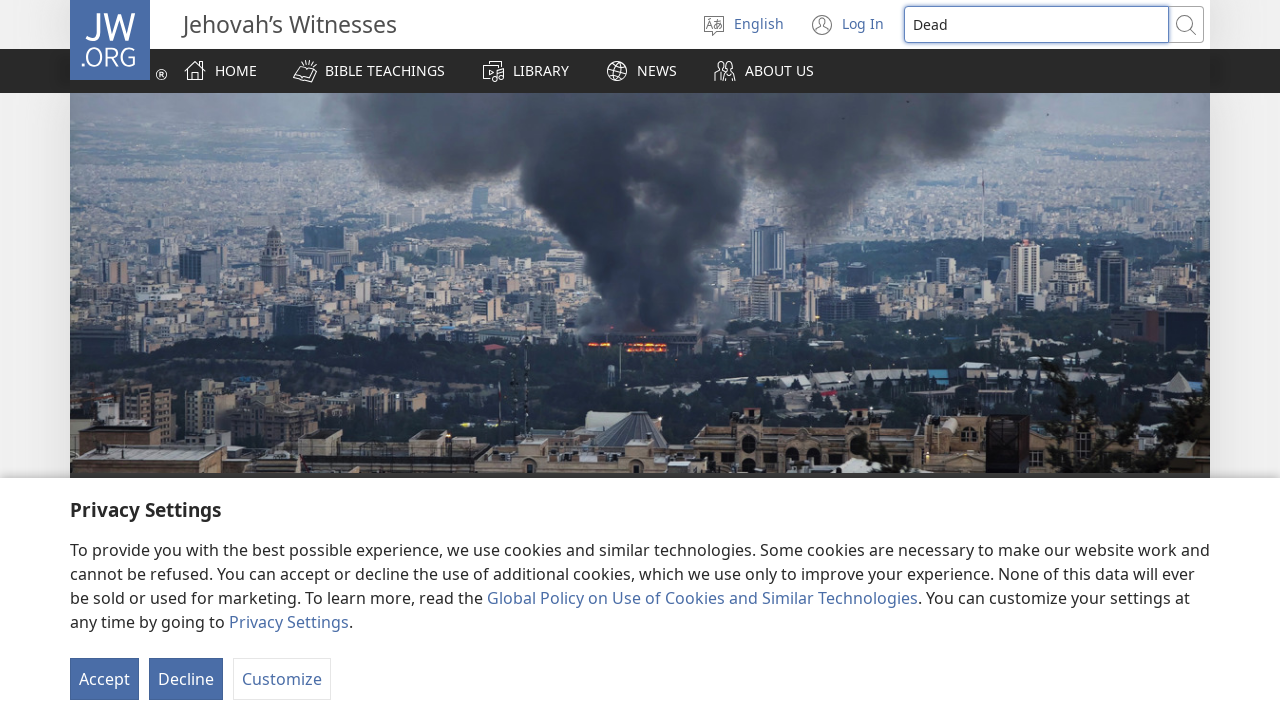

Pressed Enter to submit search on input[type="text"]
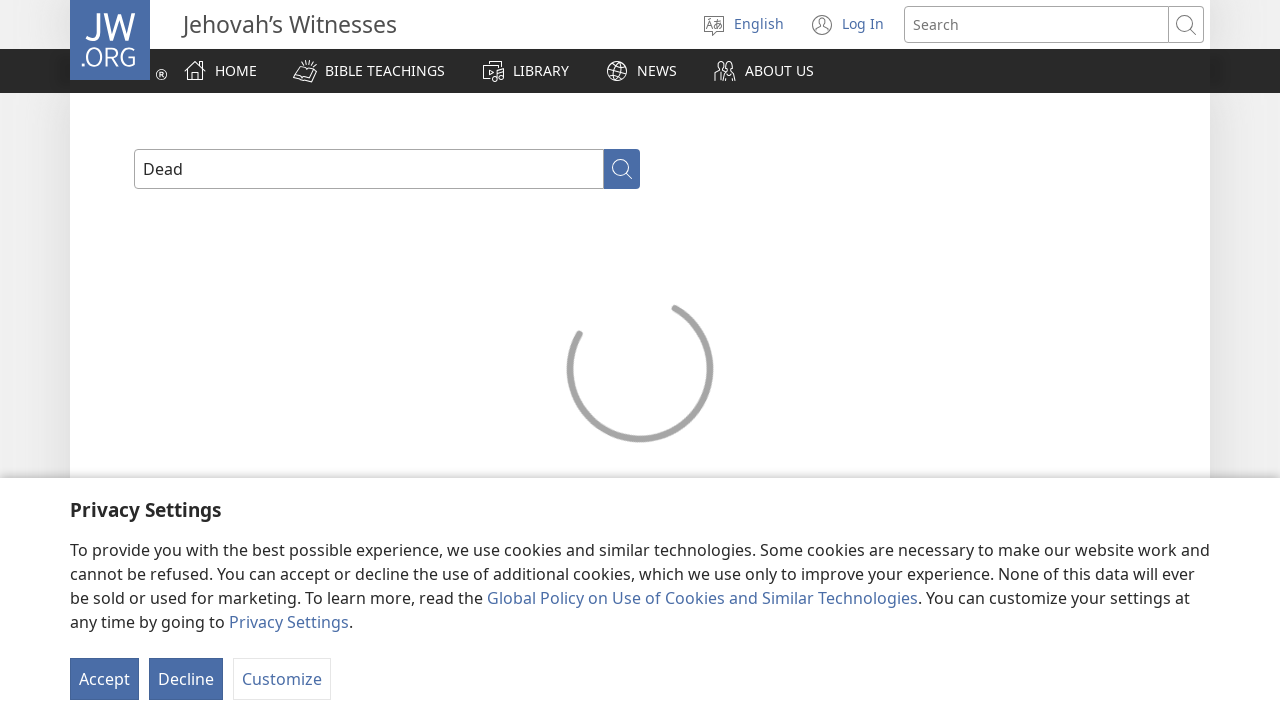

Verified search result 'What Hope for the Dead?' is visible on page
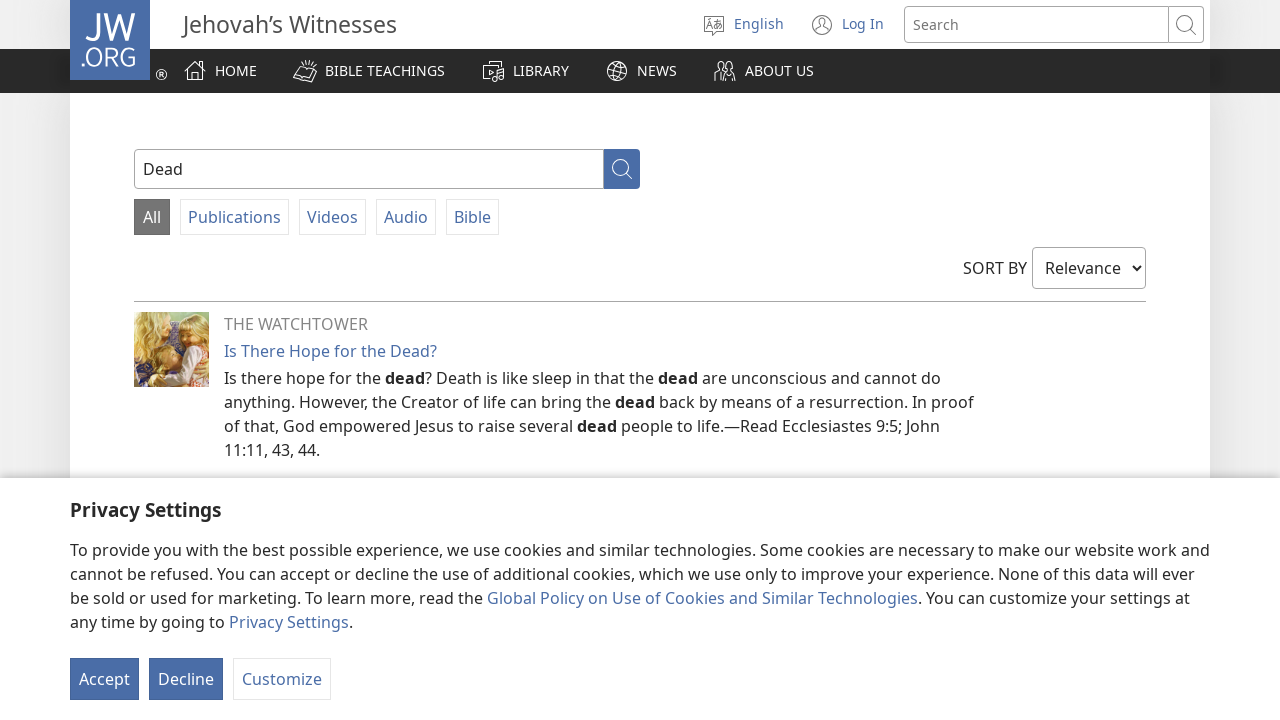

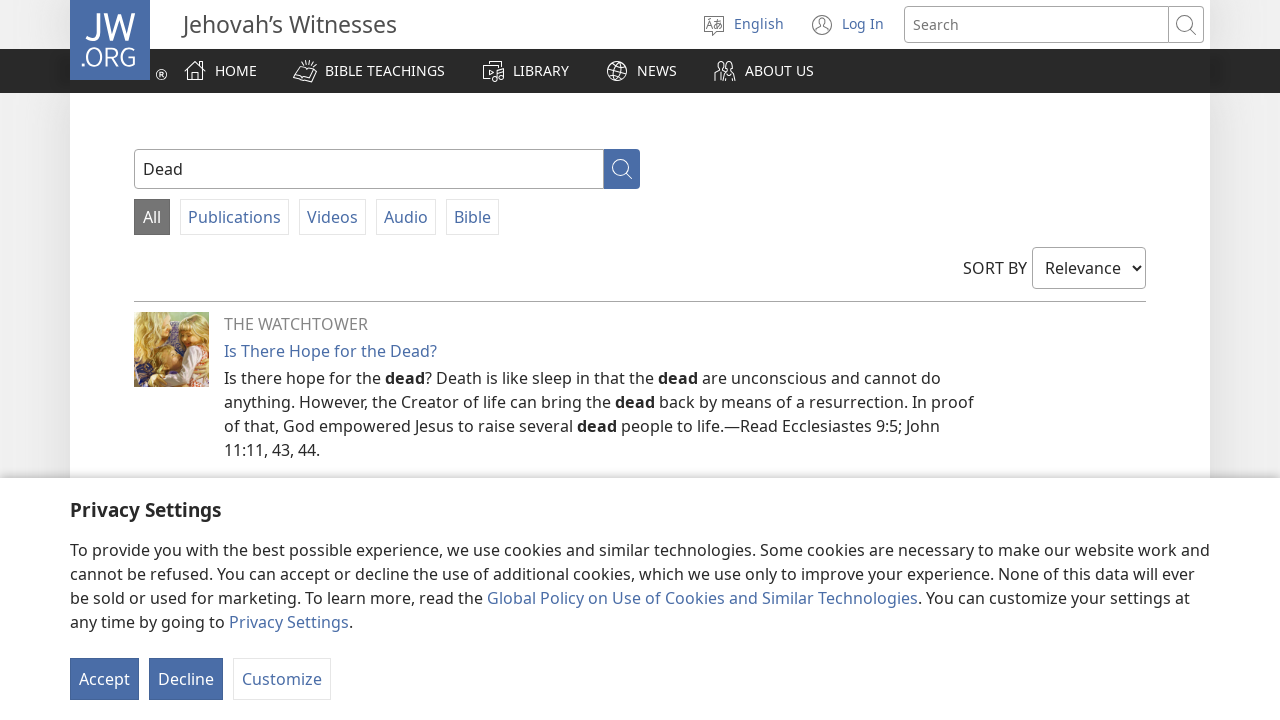